Checks that the newsletter email input form is present on the Netlify homepage

Starting URL: https://www.netlify.com

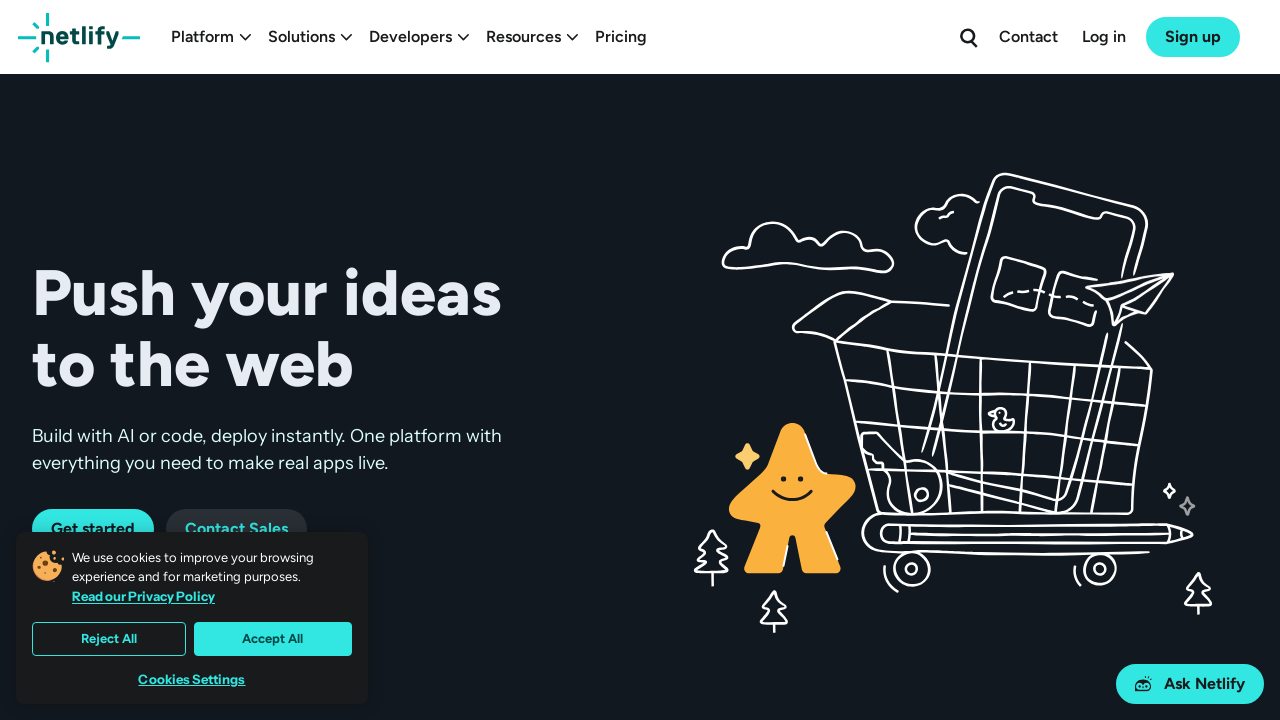

Navigated to Netlify homepage
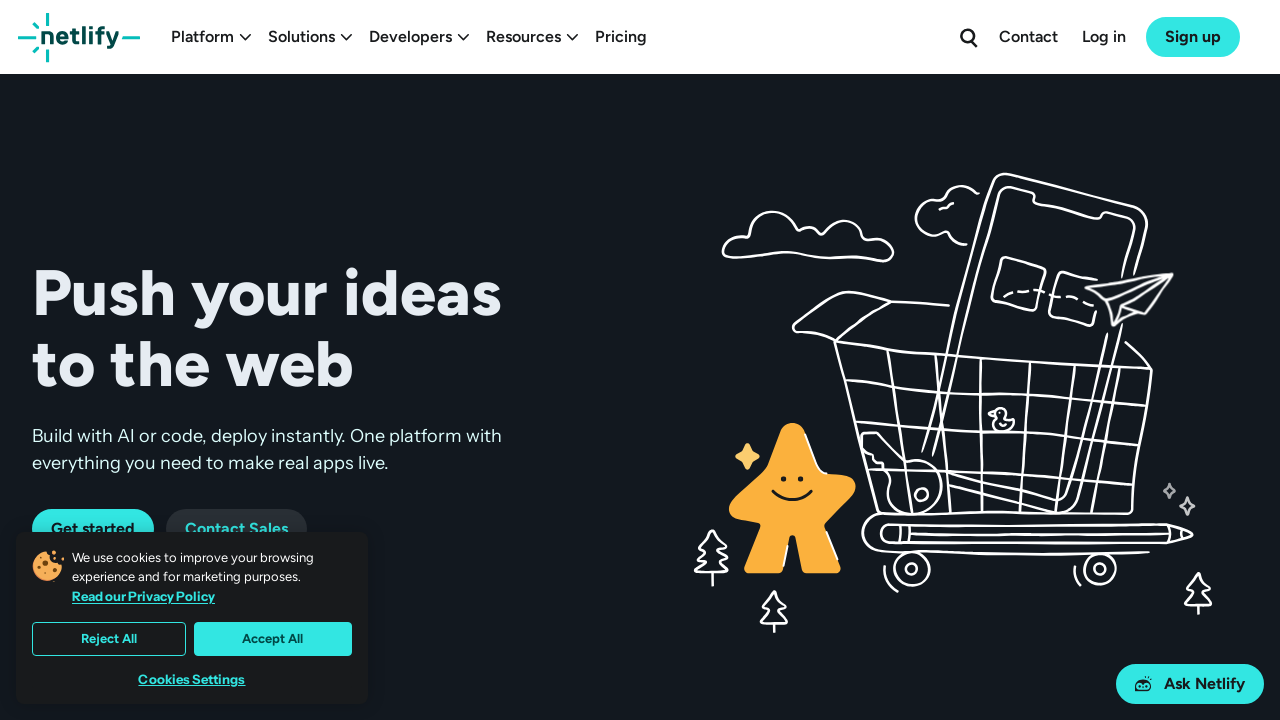

Located newsletter email input form element
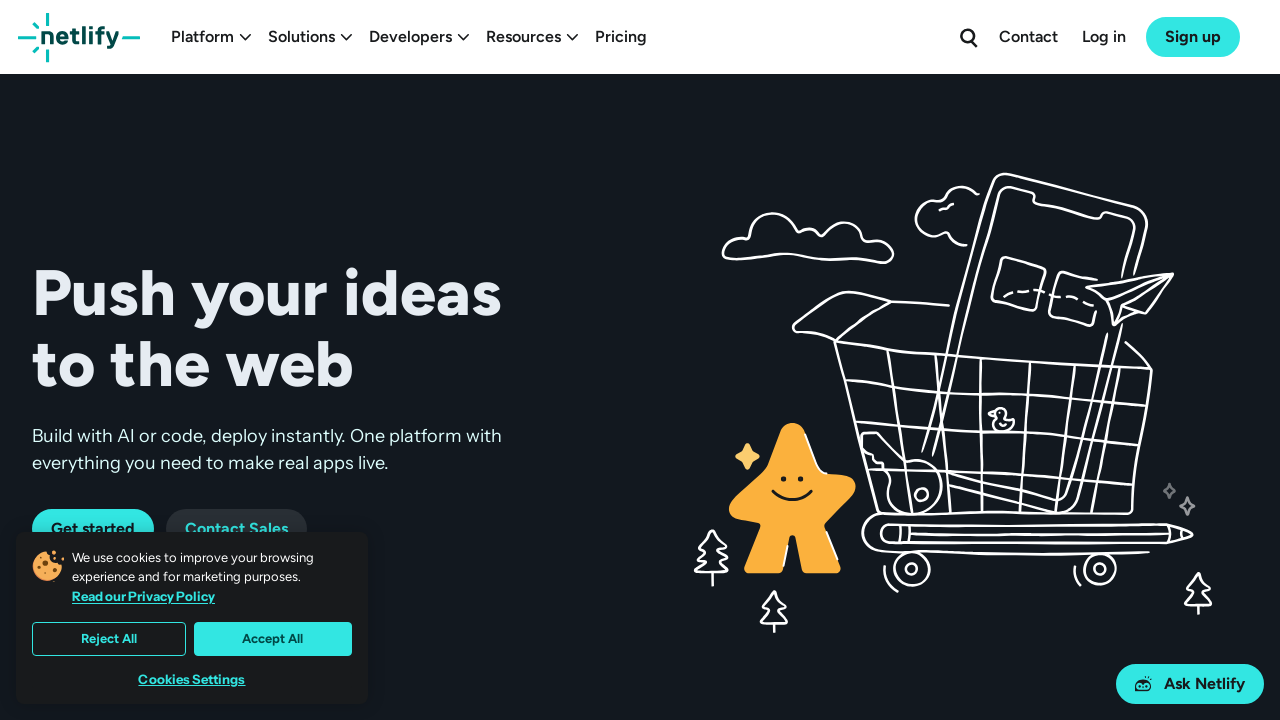

Counted newsletter email input elements
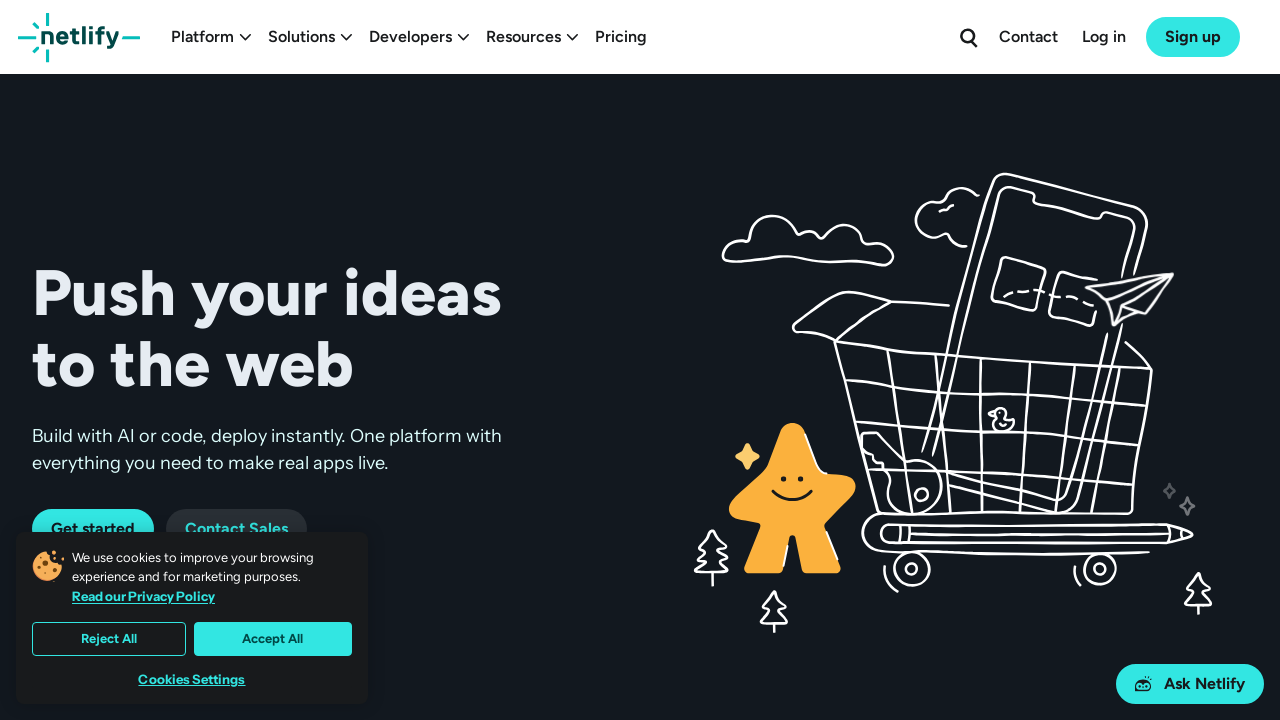

Verified newsletter email input is present (count > 0)
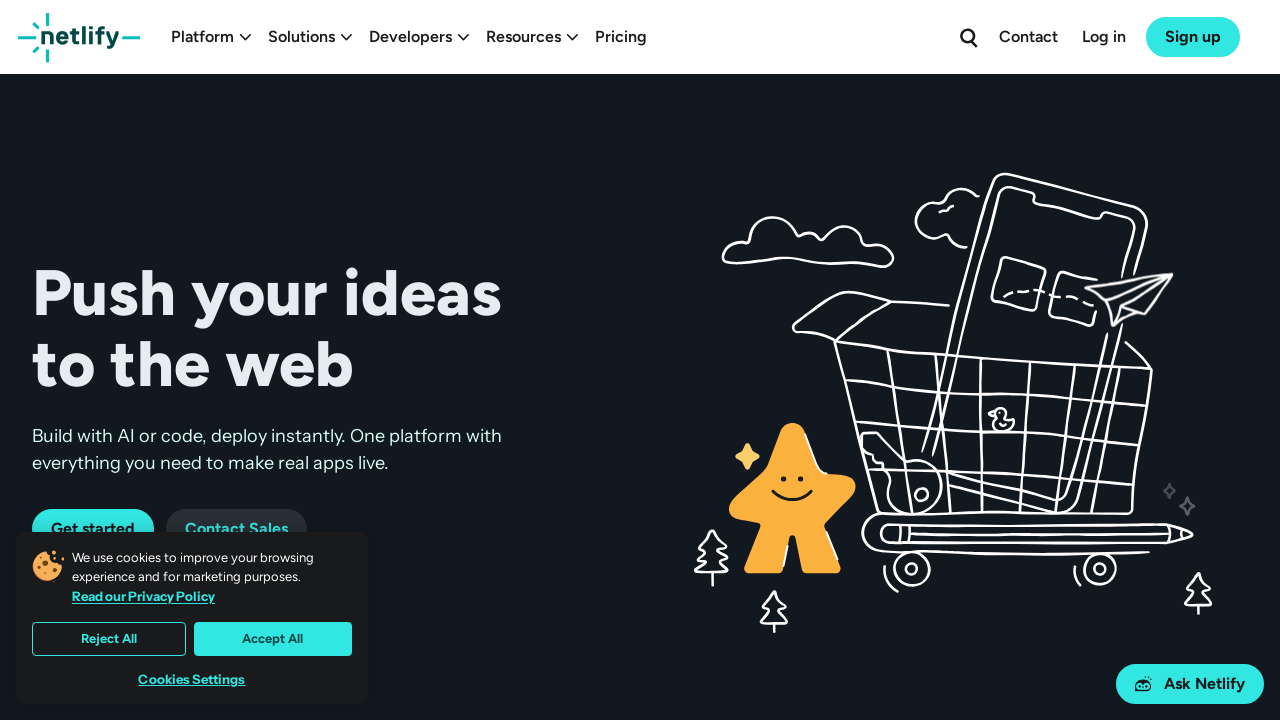

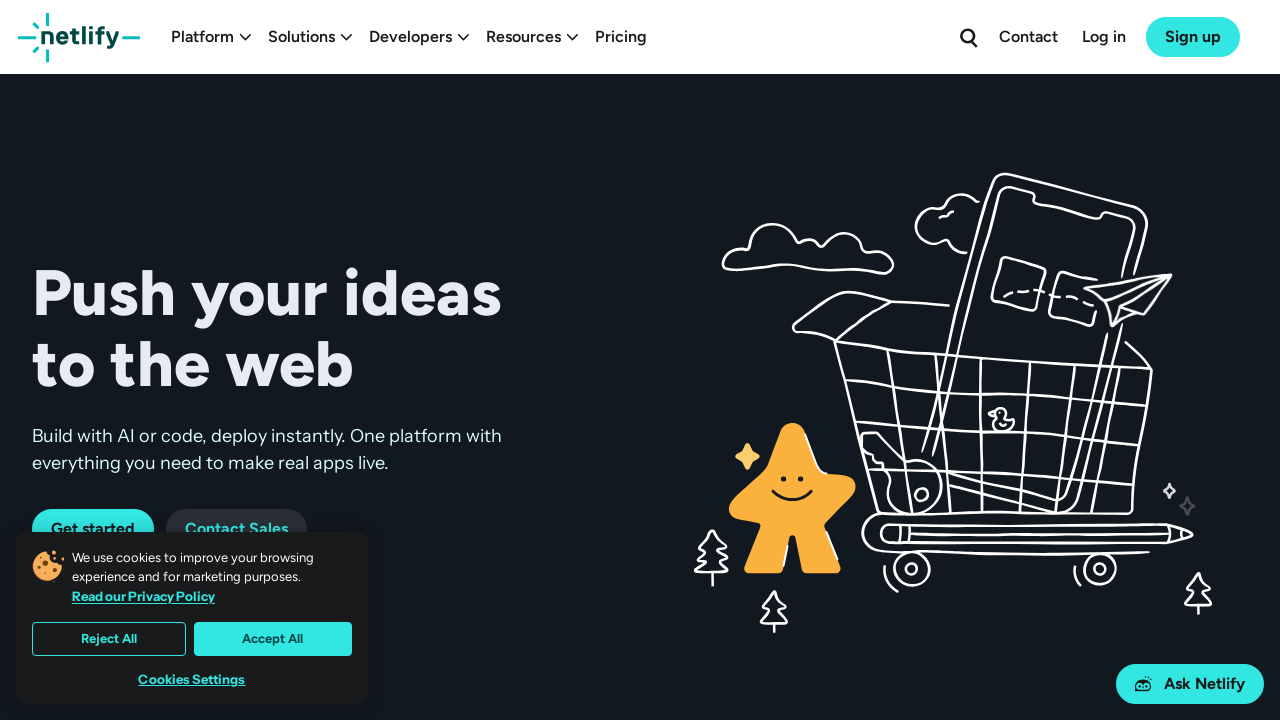